Tests handling multiple browser windows/tabs by clicking a button that opens a new tab, switching to the new tab to verify content, and then switching back to the parent window.

Starting URL: http://formy-project.herokuapp.com/switch-window

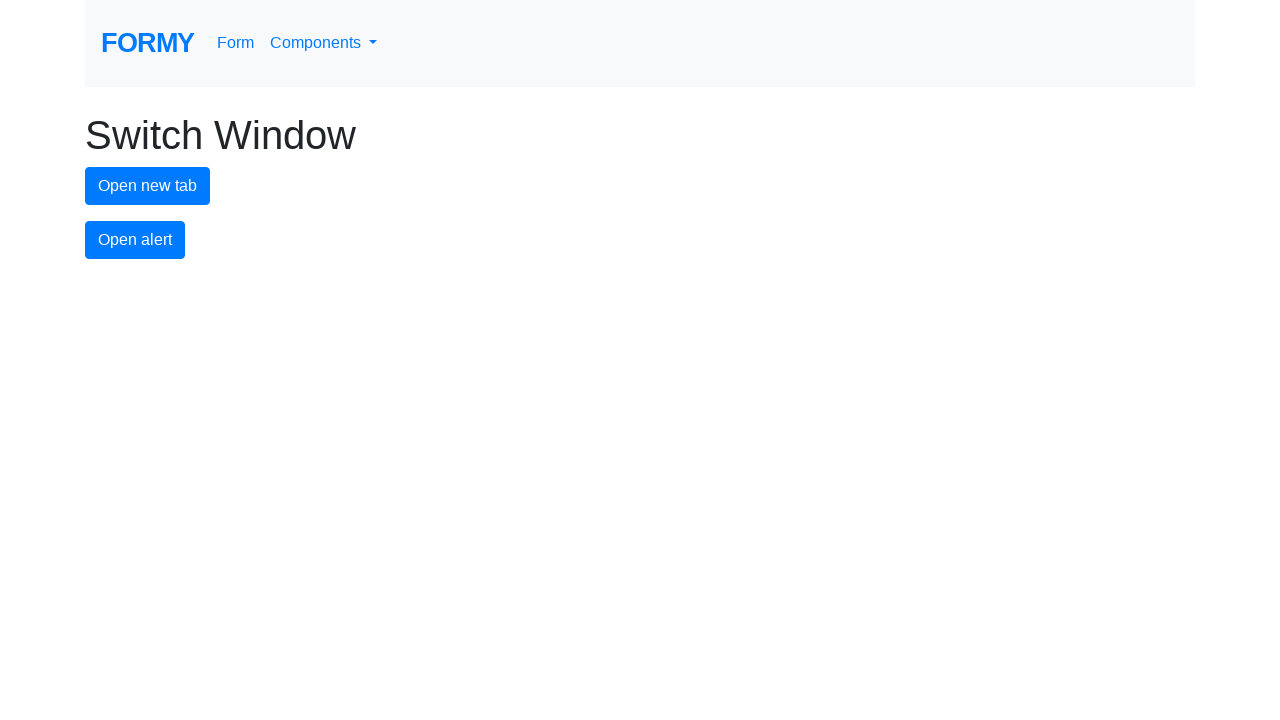

Clicked button to open new tab at (148, 186) on button#new-tab-button
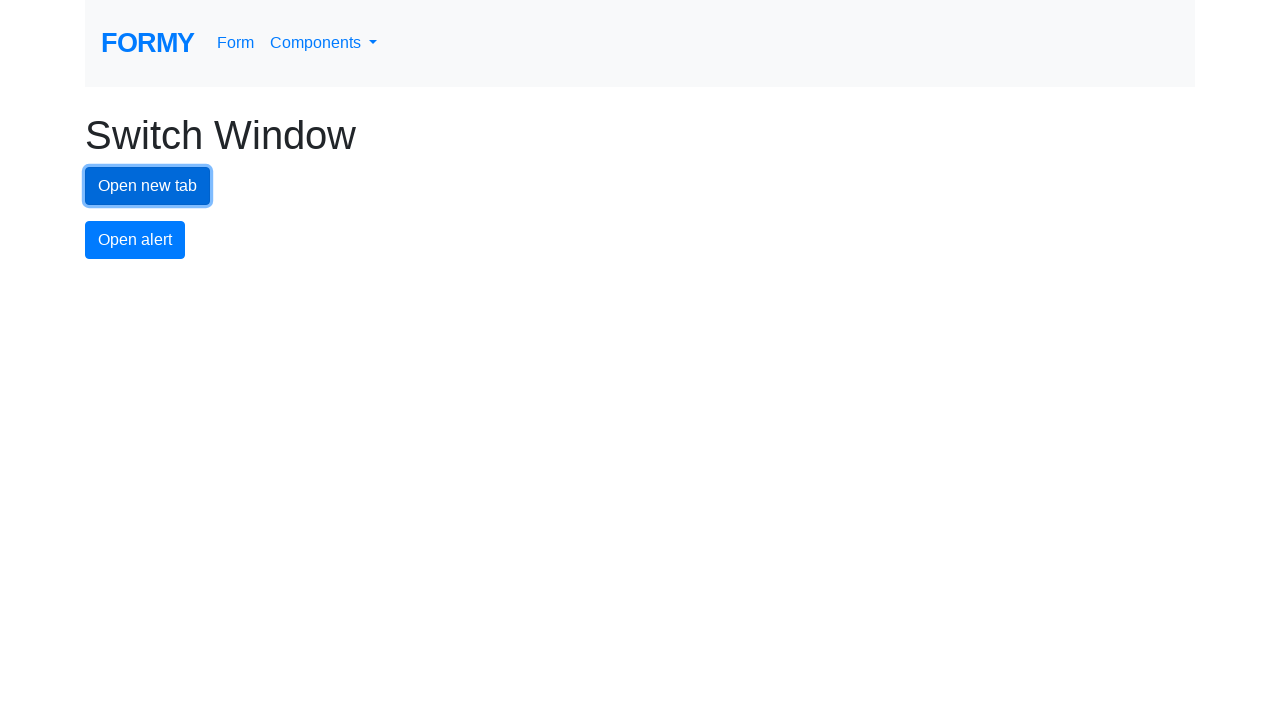

Captured new page/tab object
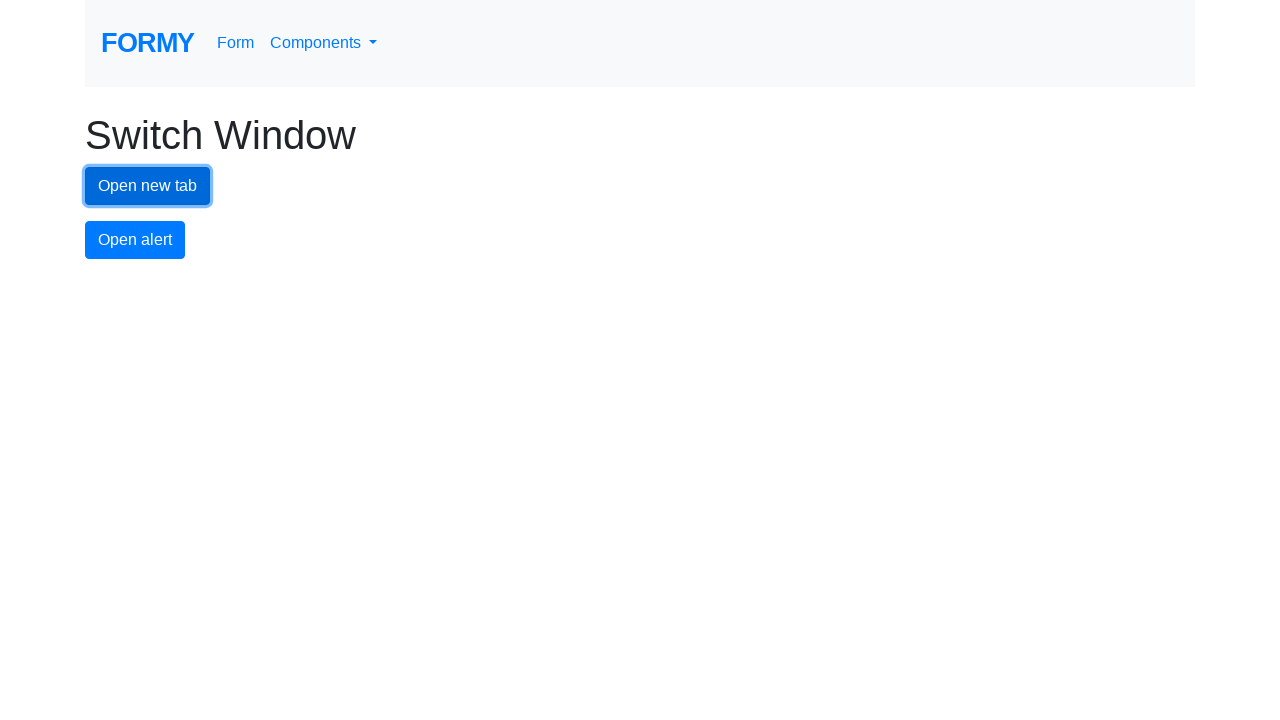

New tab loaded successfully
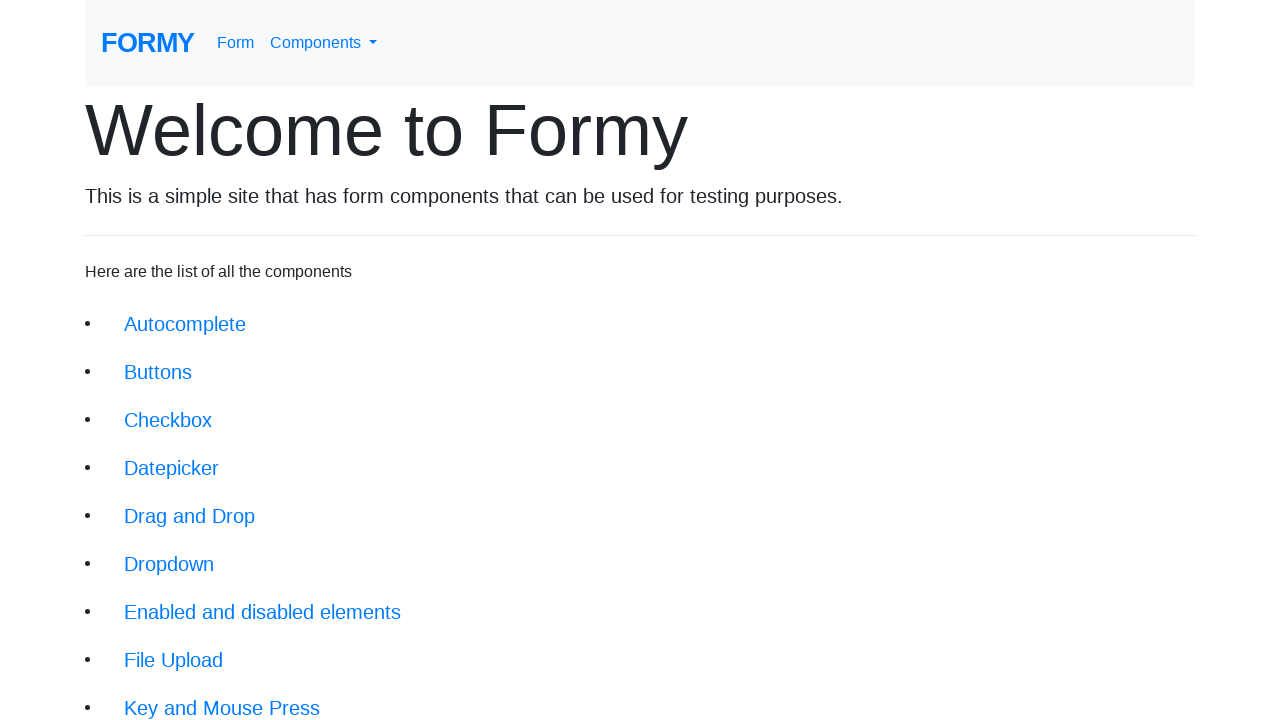

Verified child window content - heading: Welcome to Formy
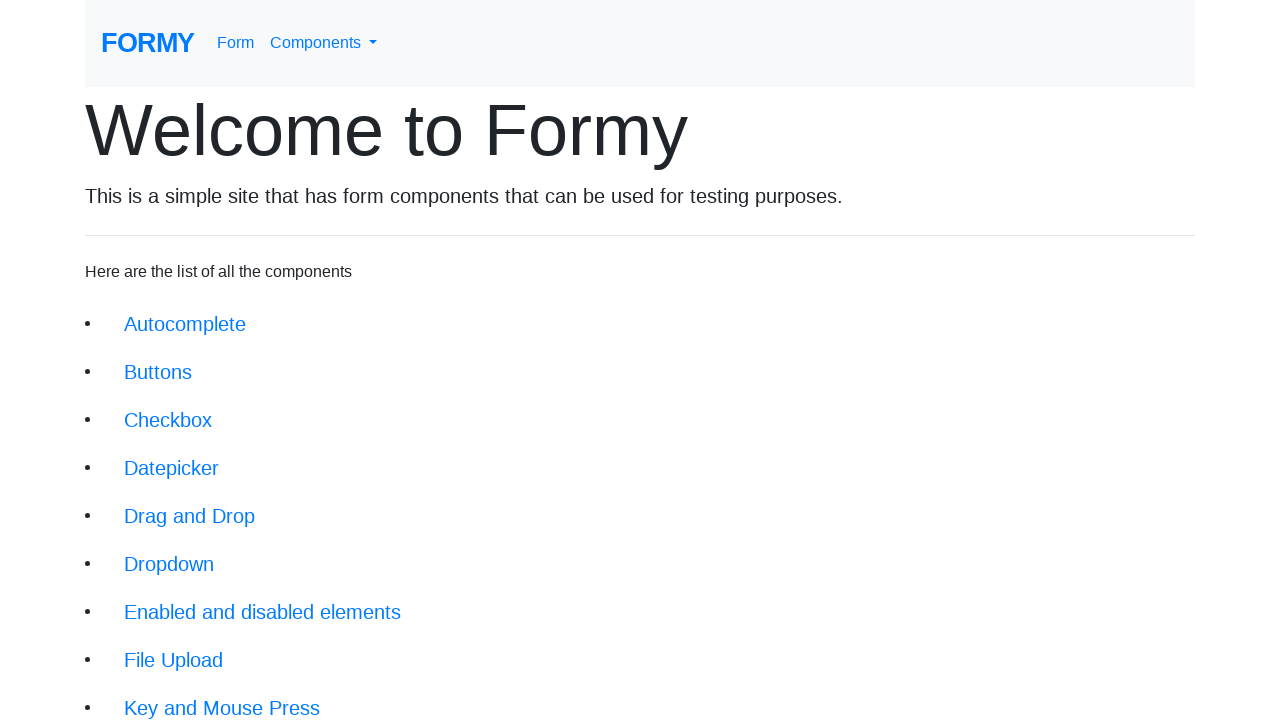

Switched back to parent window
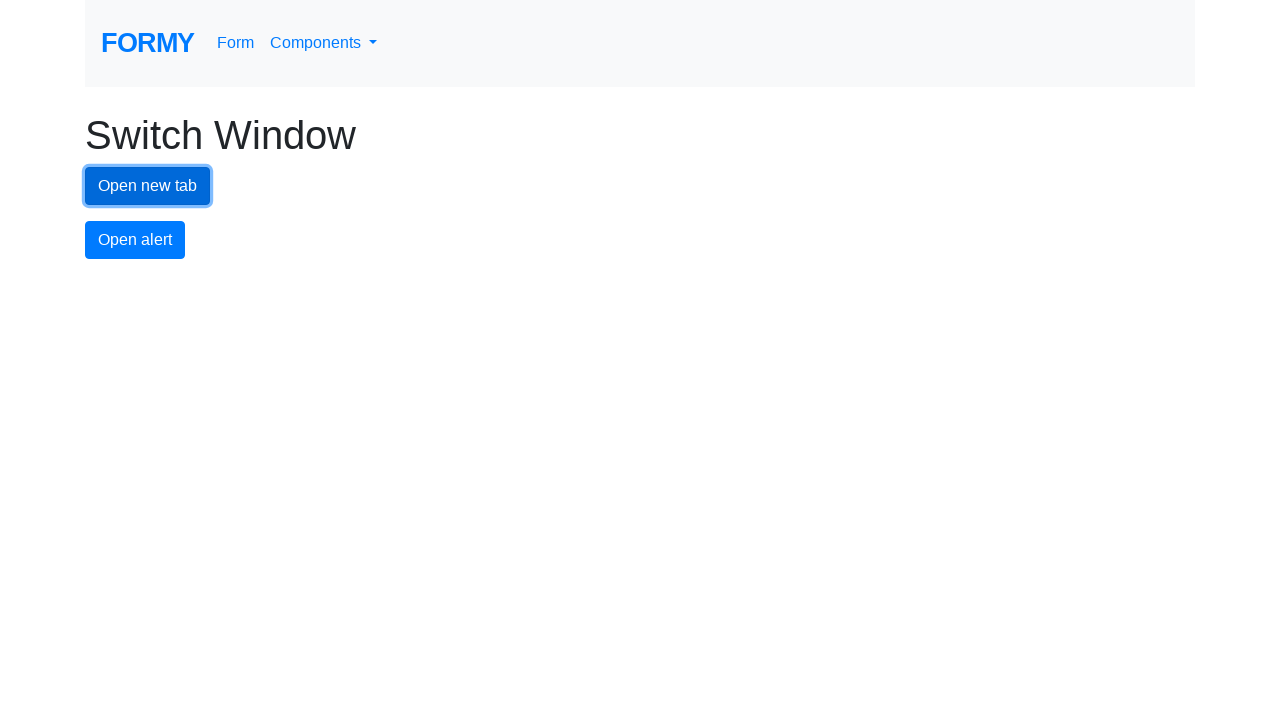

Closed the child tab
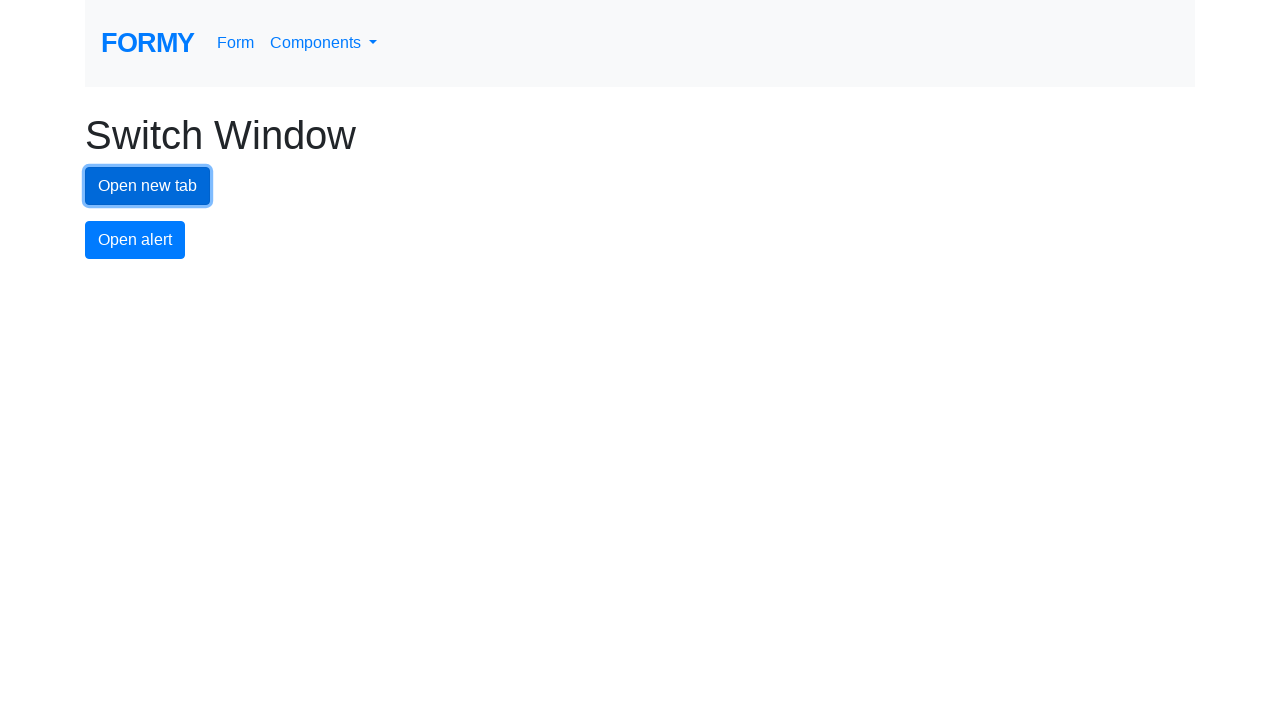

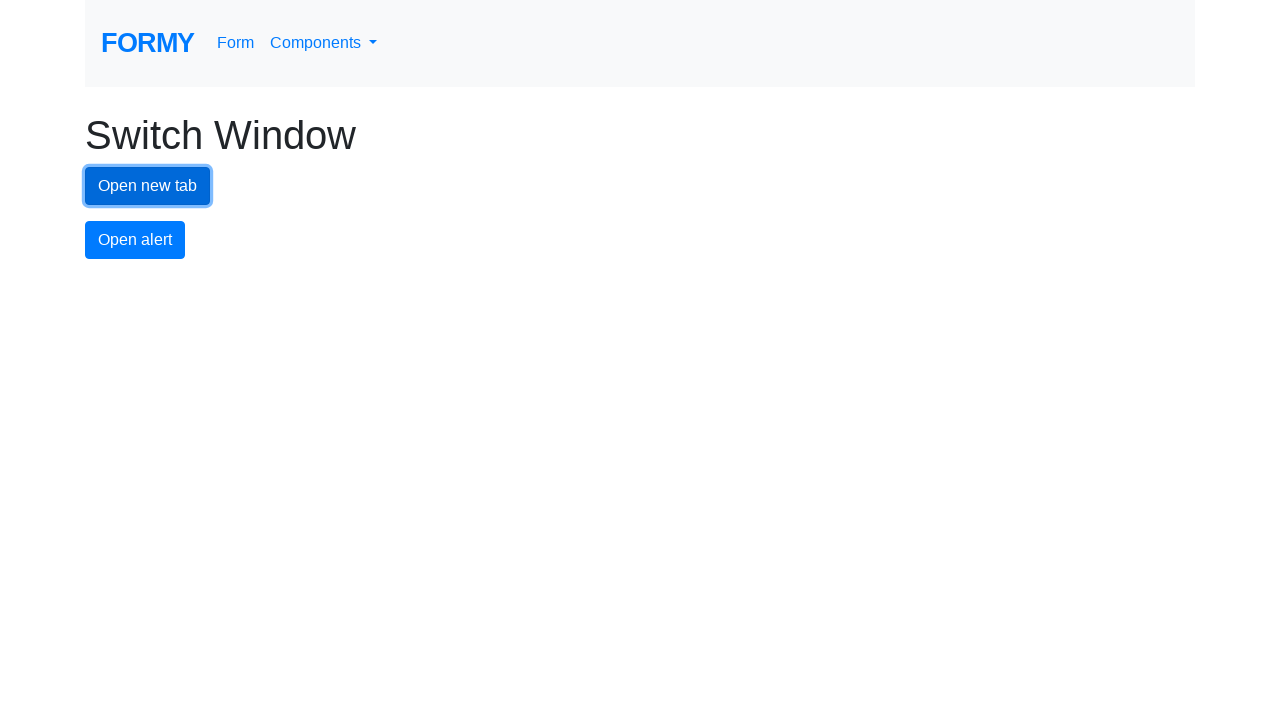